Navigates to a grocery shopping site and adds specific vegetables (Cucumber, Brocolli, Beetroot) to the cart by finding them in the product list and clicking their respective "ADD TO CART" buttons

Starting URL: https://rahulshettyacademy.com/seleniumPractise/

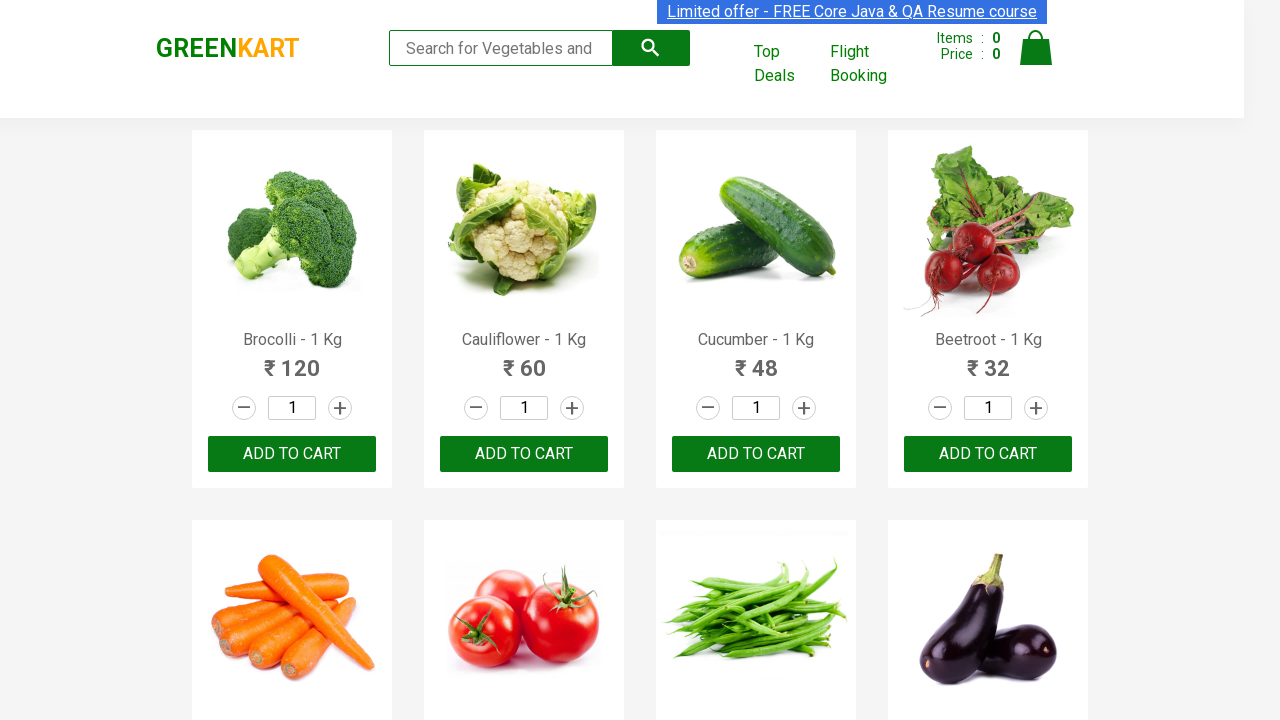

Navigated to grocery shopping site
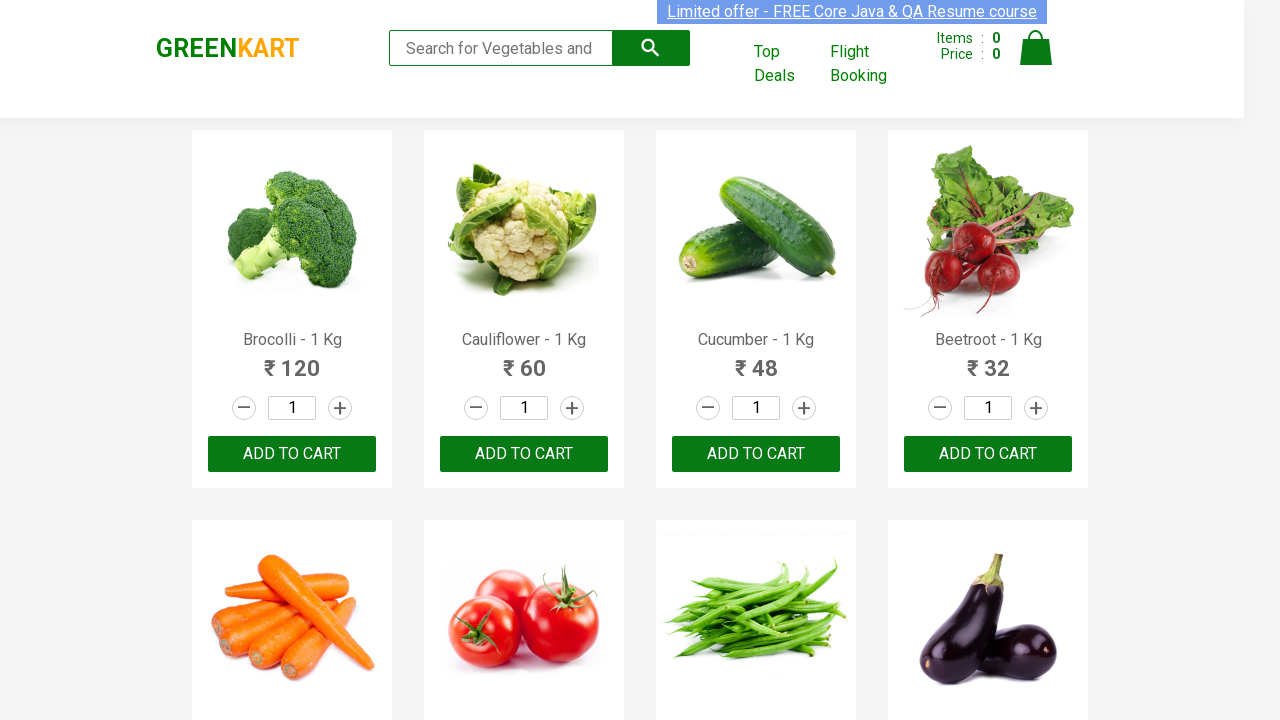

Product list loaded and visible
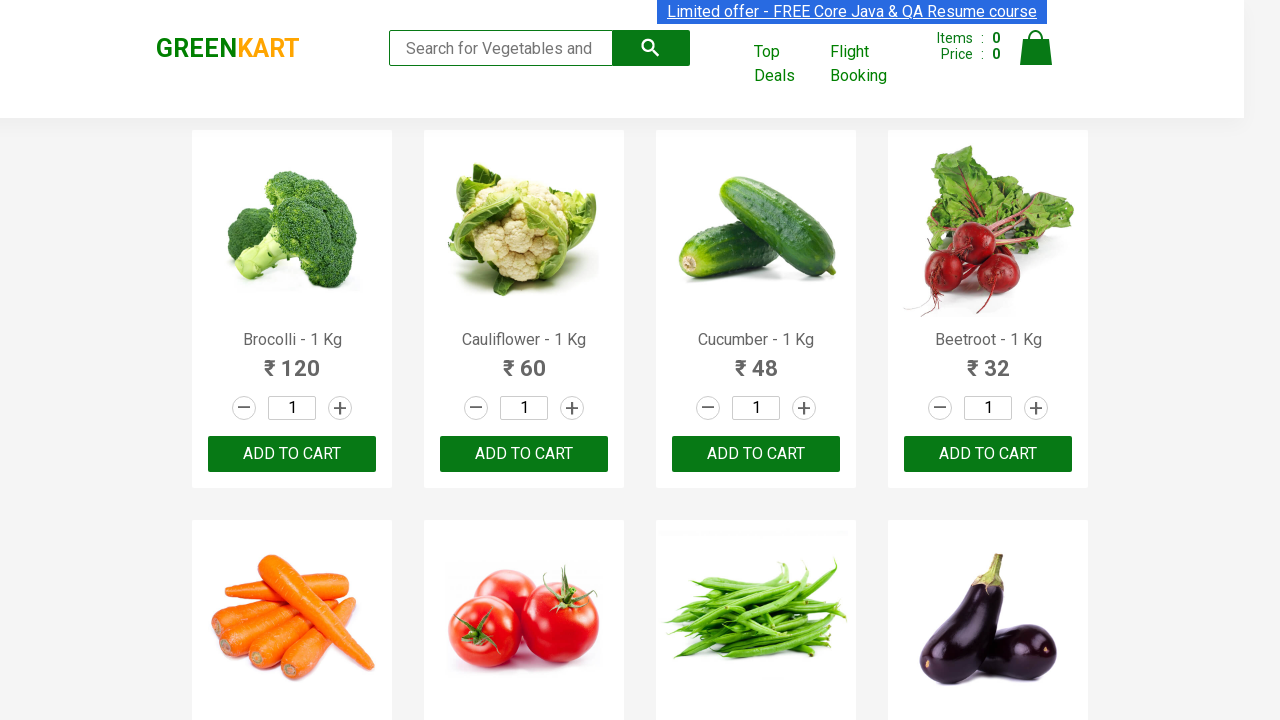

Retrieved all product elements from the page
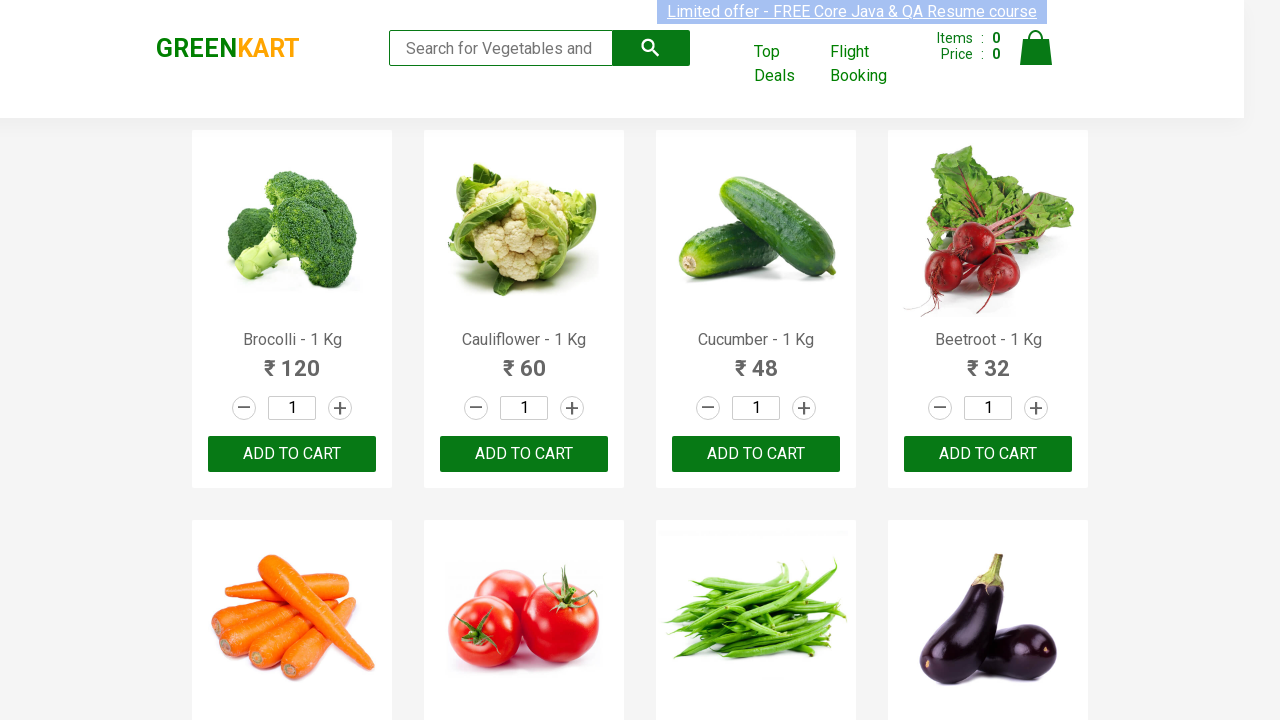

Added 'Brocolli' to cart by clicking ADD TO CART button at (292, 454) on xpath=//div[@class='product-action']/button >> nth=0
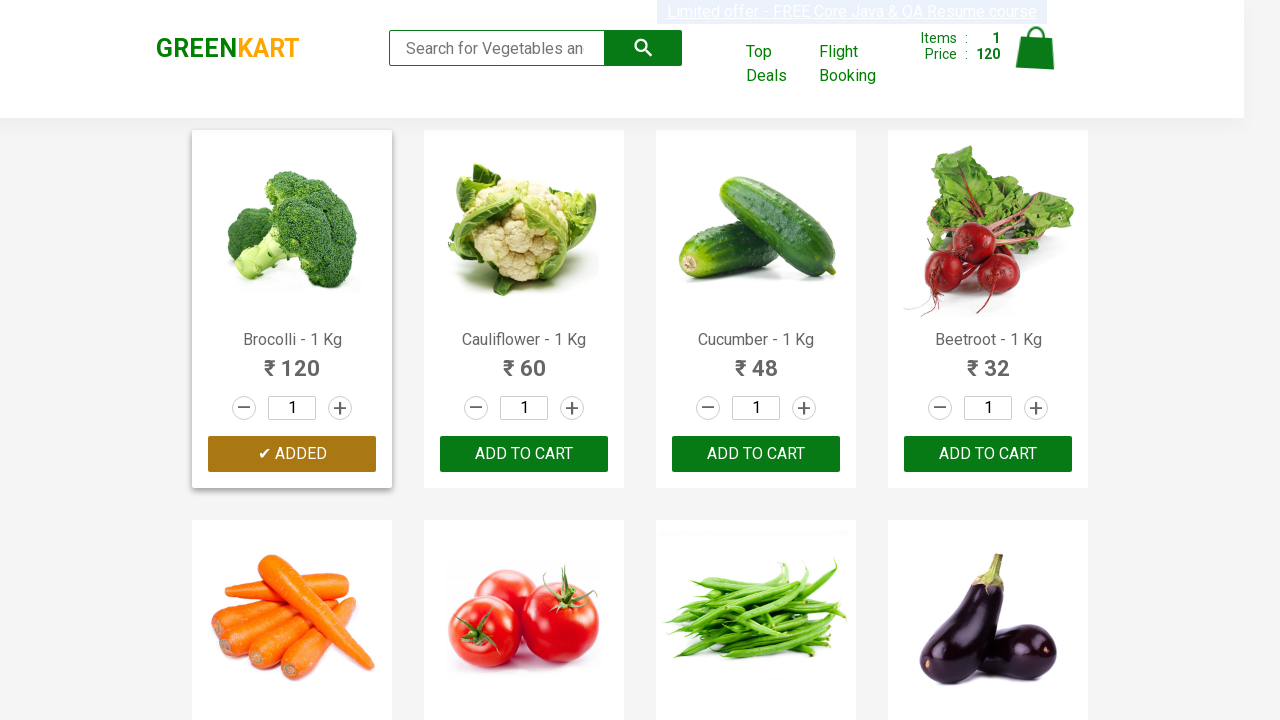

Added 'Cucumber' to cart by clicking ADD TO CART button at (756, 454) on xpath=//div[@class='product-action']/button >> nth=2
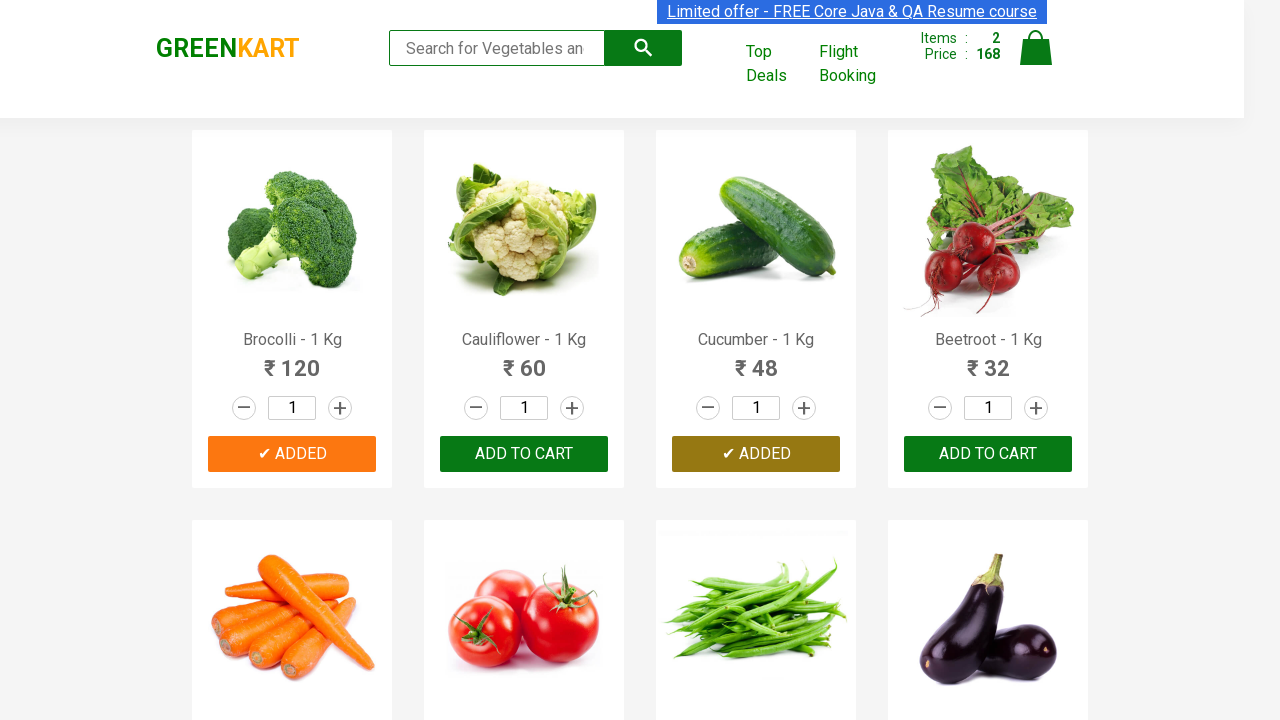

Added 'Beetroot' to cart by clicking ADD TO CART button at (988, 454) on xpath=//div[@class='product-action']/button >> nth=3
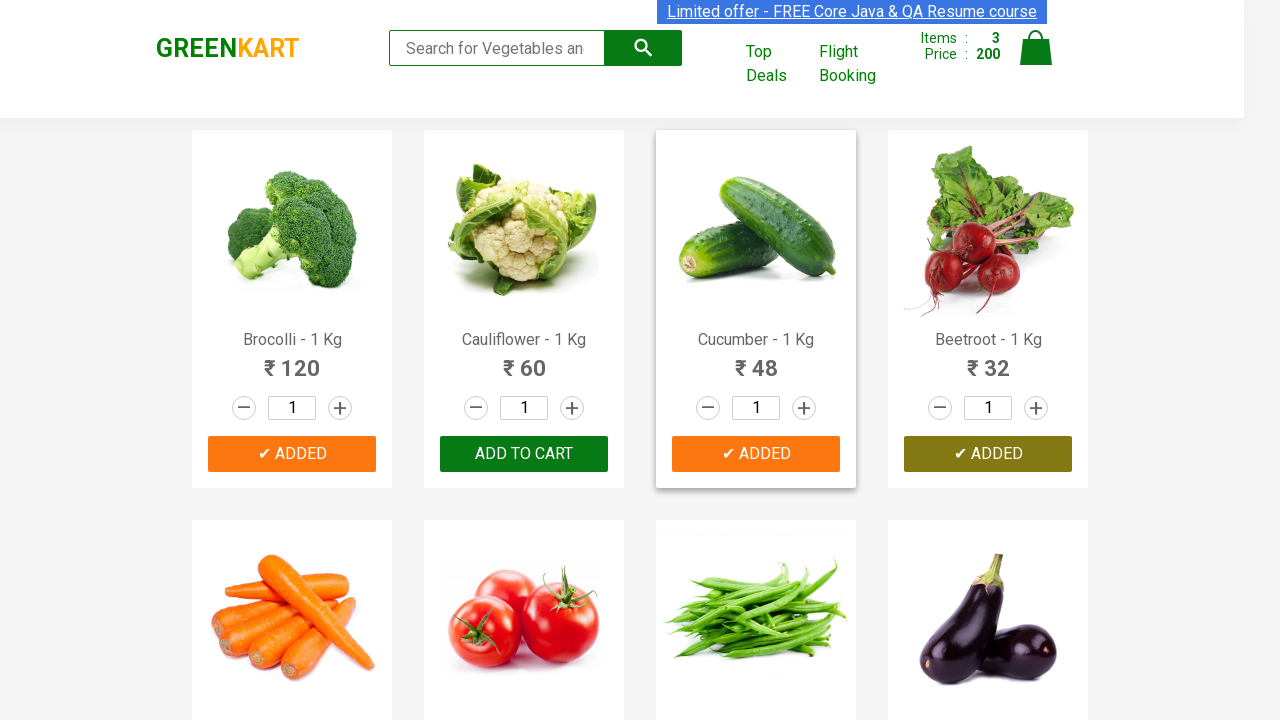

Successfully added all 3 required vegetables to cart
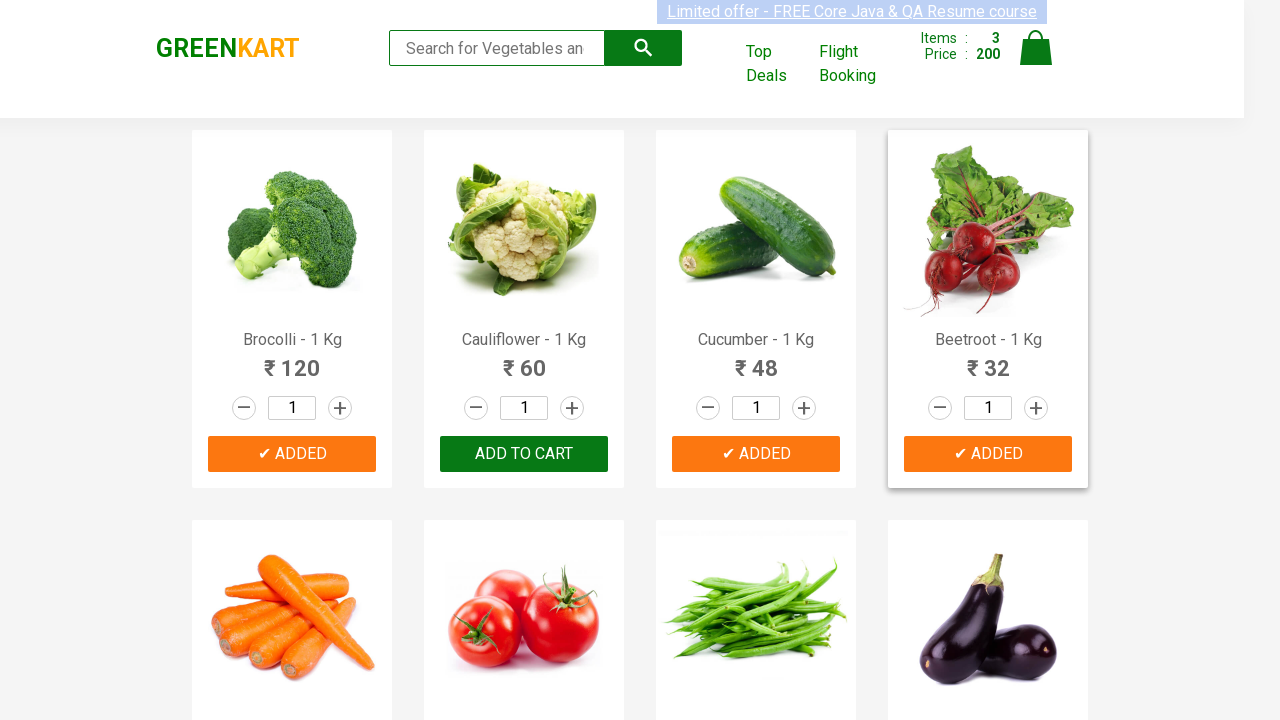

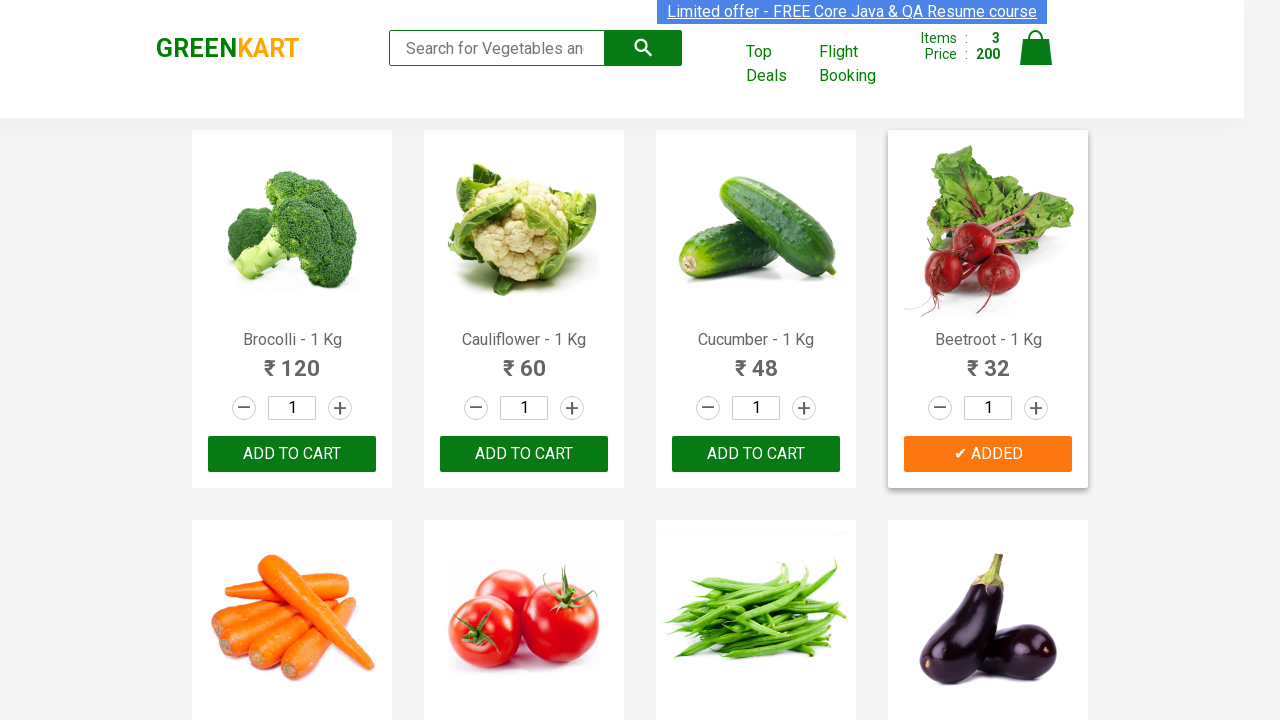